Tests add and delete element functionality by clicking the add button 10 times to create delete buttons, then clicking each delete button to remove them one by one, verifying the count at each step.

Starting URL: https://the-internet.herokuapp.com/add_remove_elements/

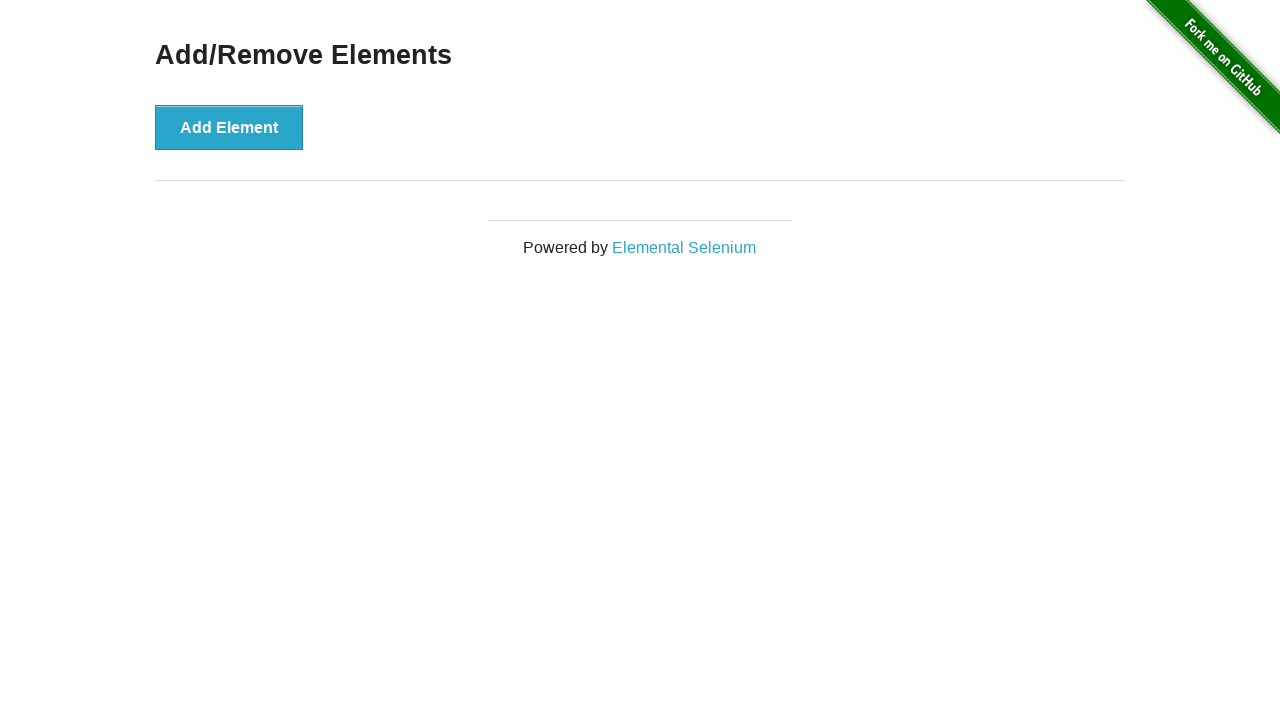

Clicked add element button (iteration 1/10) at (229, 127) on [onclick='addElement()']
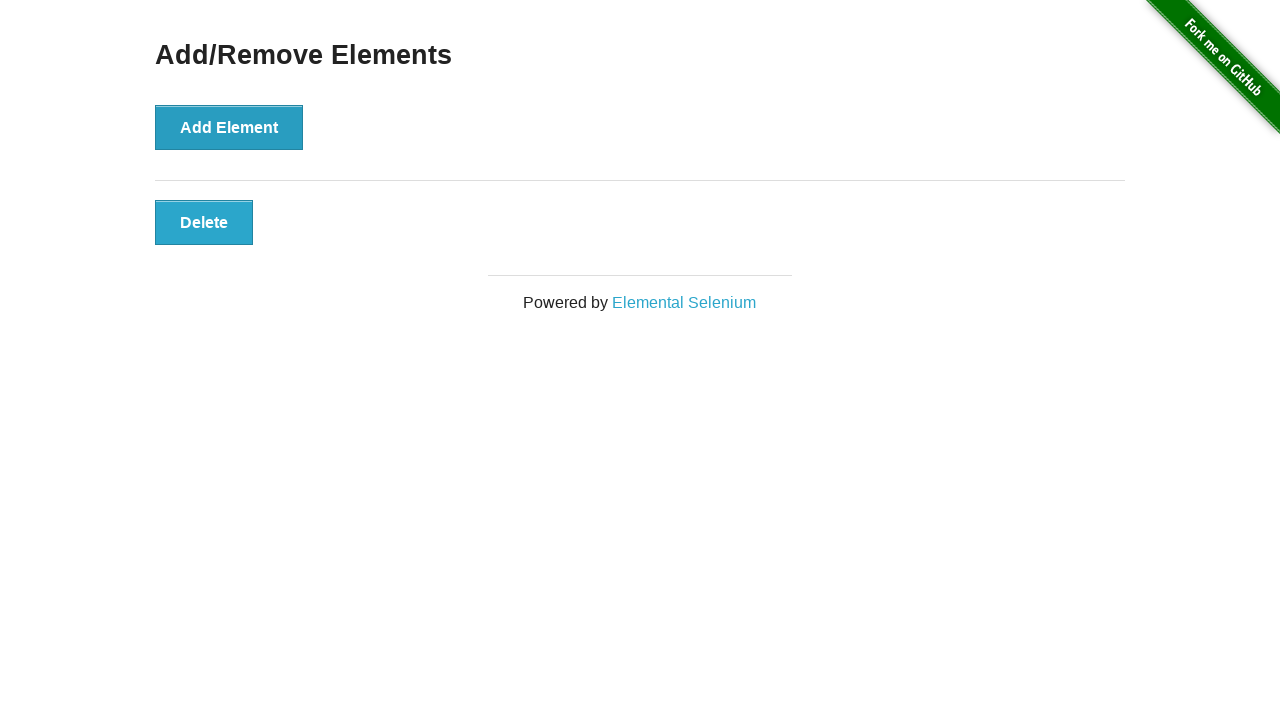

Clicked add element button (iteration 2/10) at (229, 127) on [onclick='addElement()']
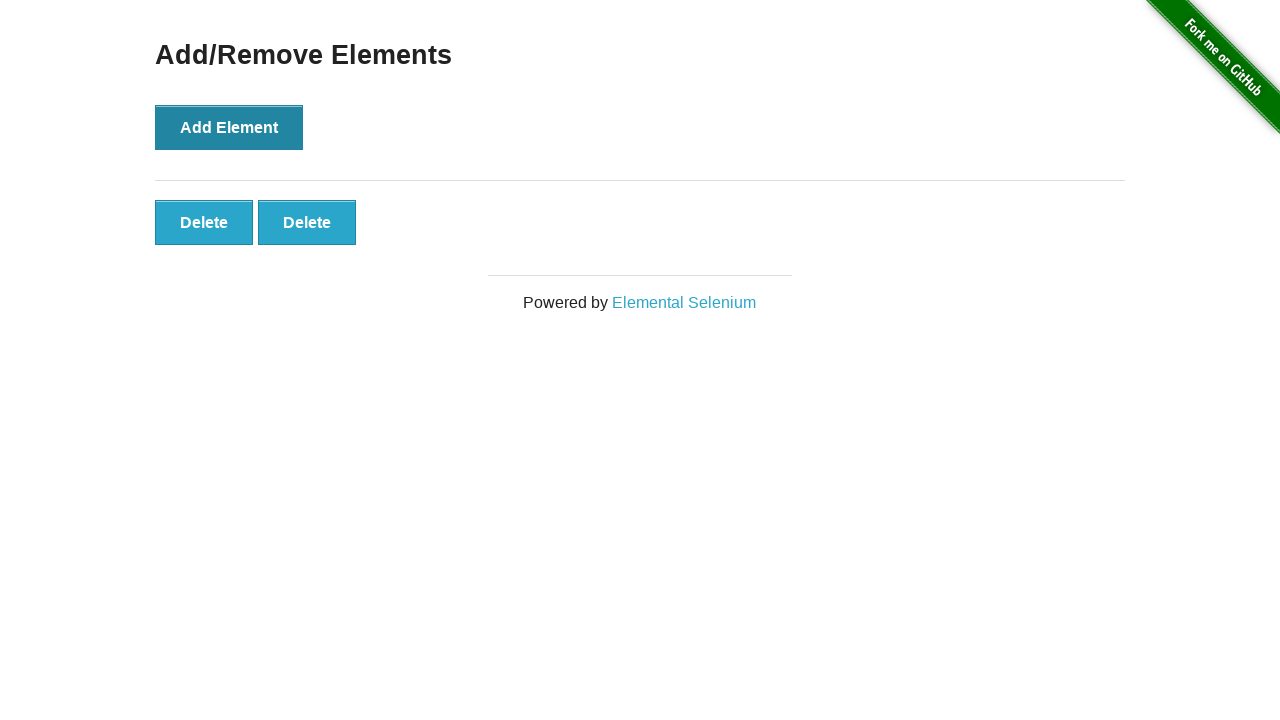

Clicked add element button (iteration 3/10) at (229, 127) on [onclick='addElement()']
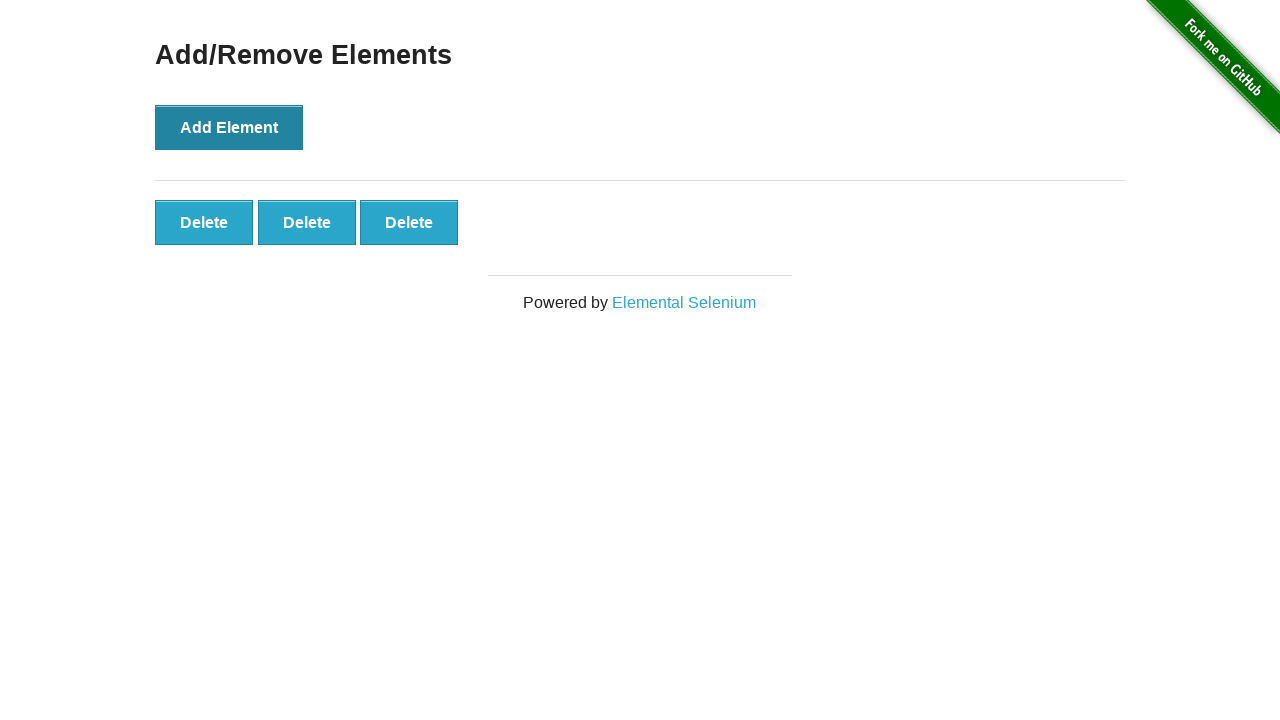

Clicked add element button (iteration 4/10) at (229, 127) on [onclick='addElement()']
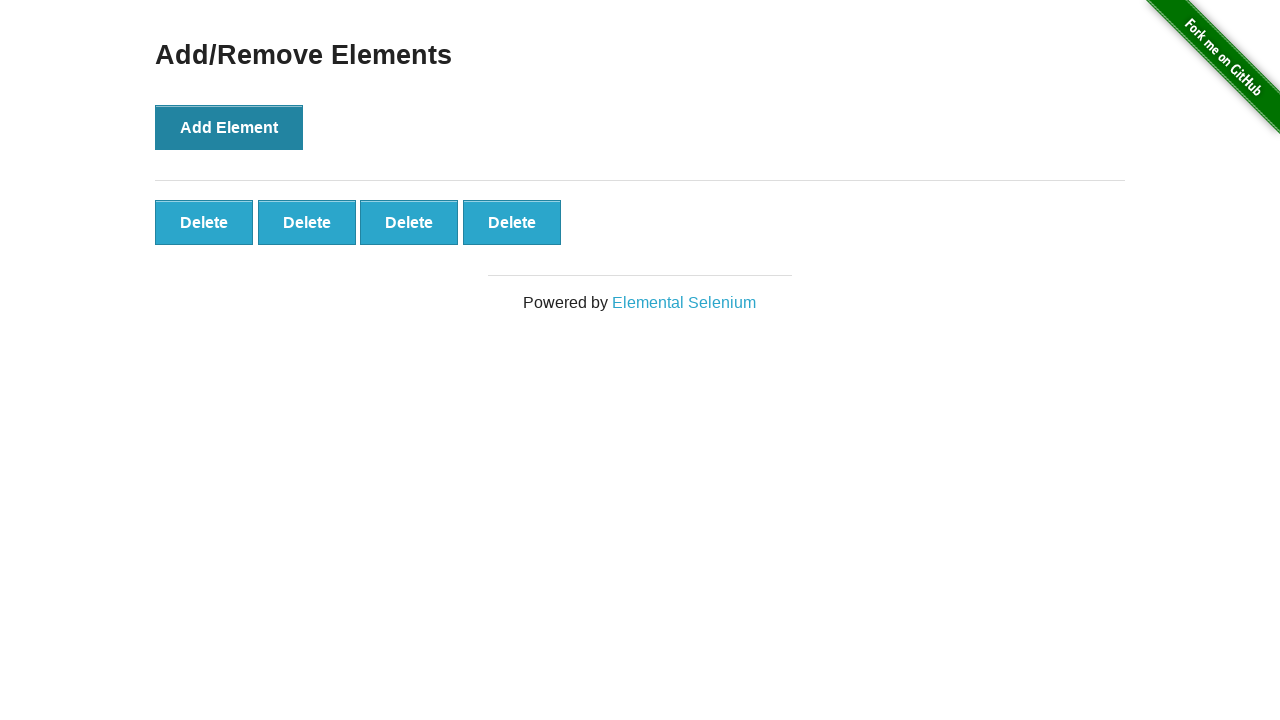

Clicked add element button (iteration 5/10) at (229, 127) on [onclick='addElement()']
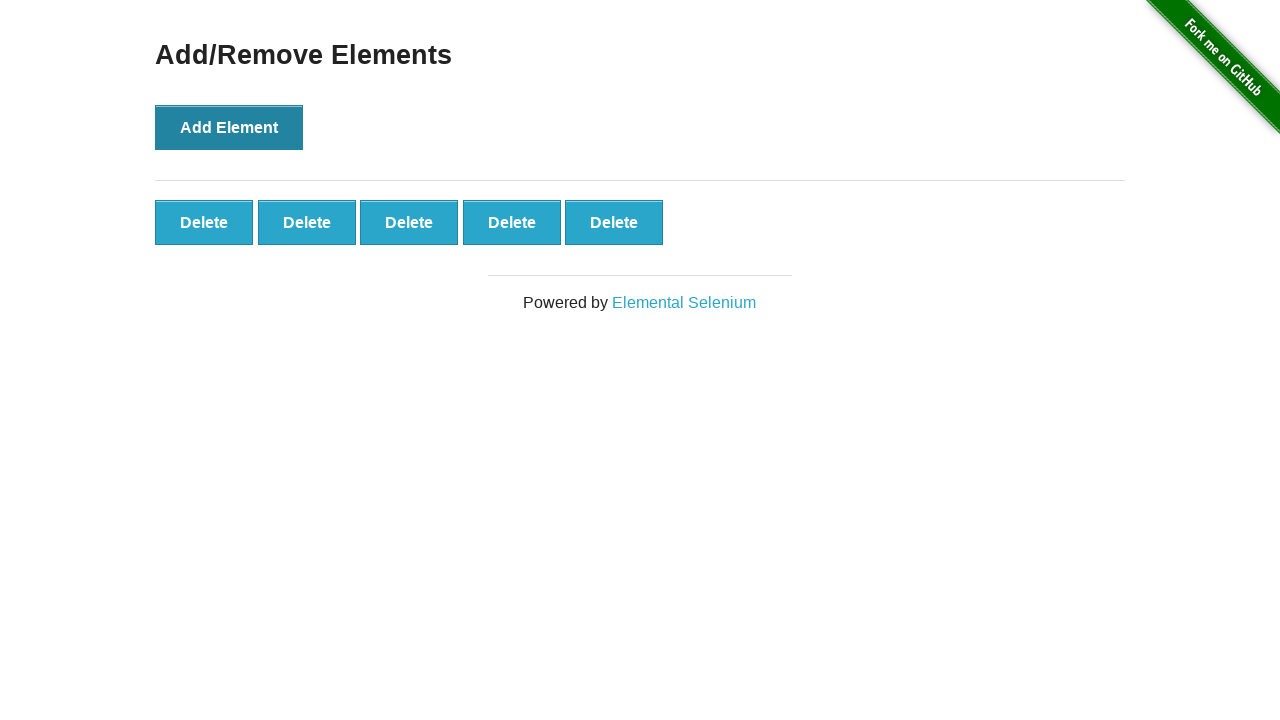

Clicked add element button (iteration 6/10) at (229, 127) on [onclick='addElement()']
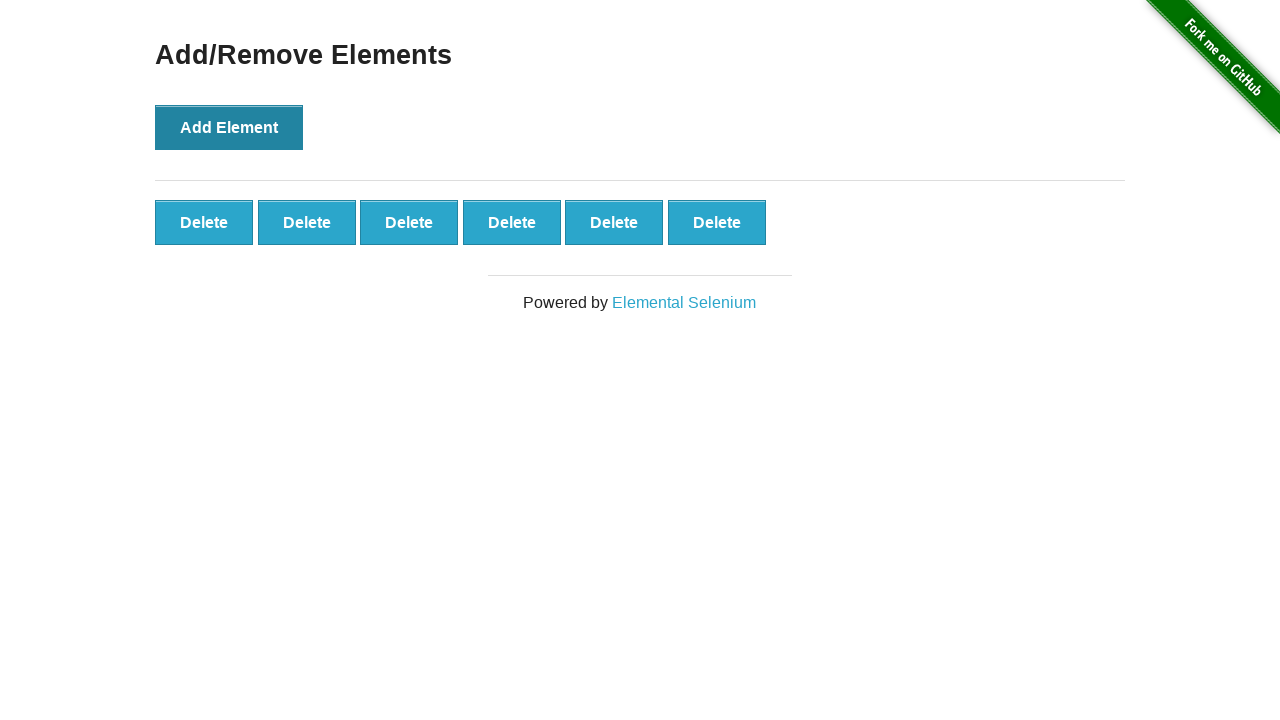

Clicked add element button (iteration 7/10) at (229, 127) on [onclick='addElement()']
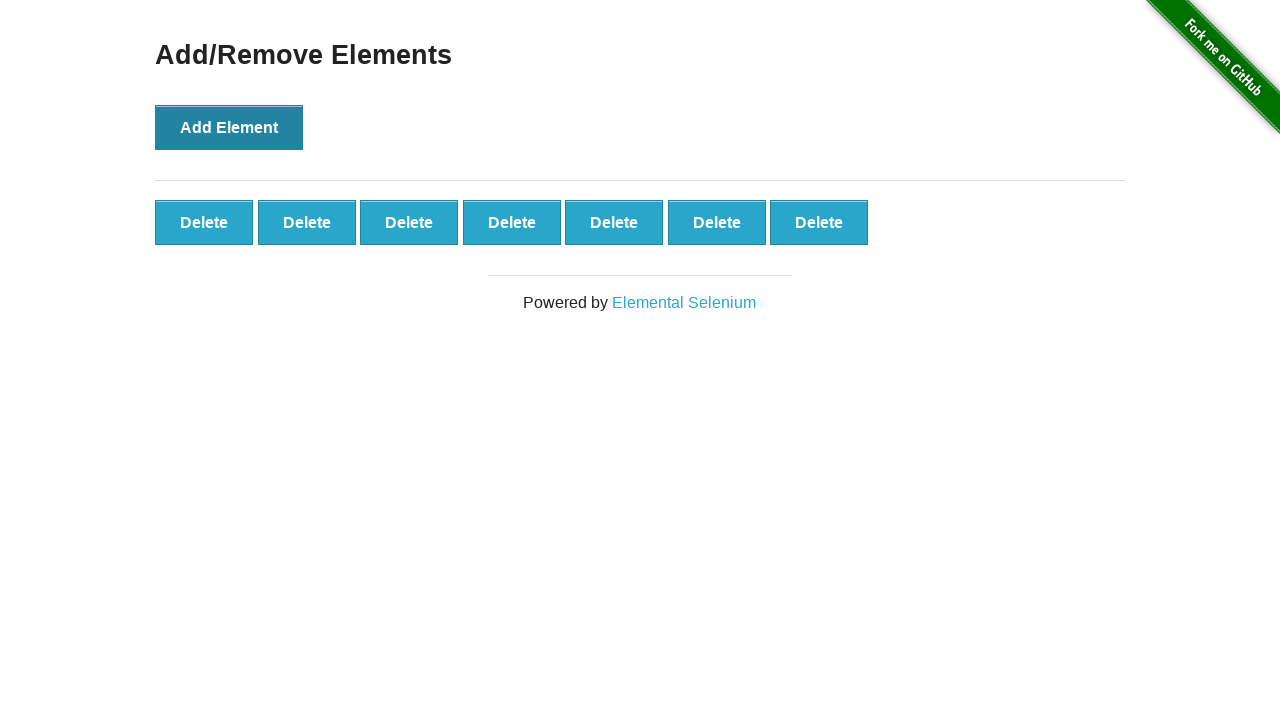

Clicked add element button (iteration 8/10) at (229, 127) on [onclick='addElement()']
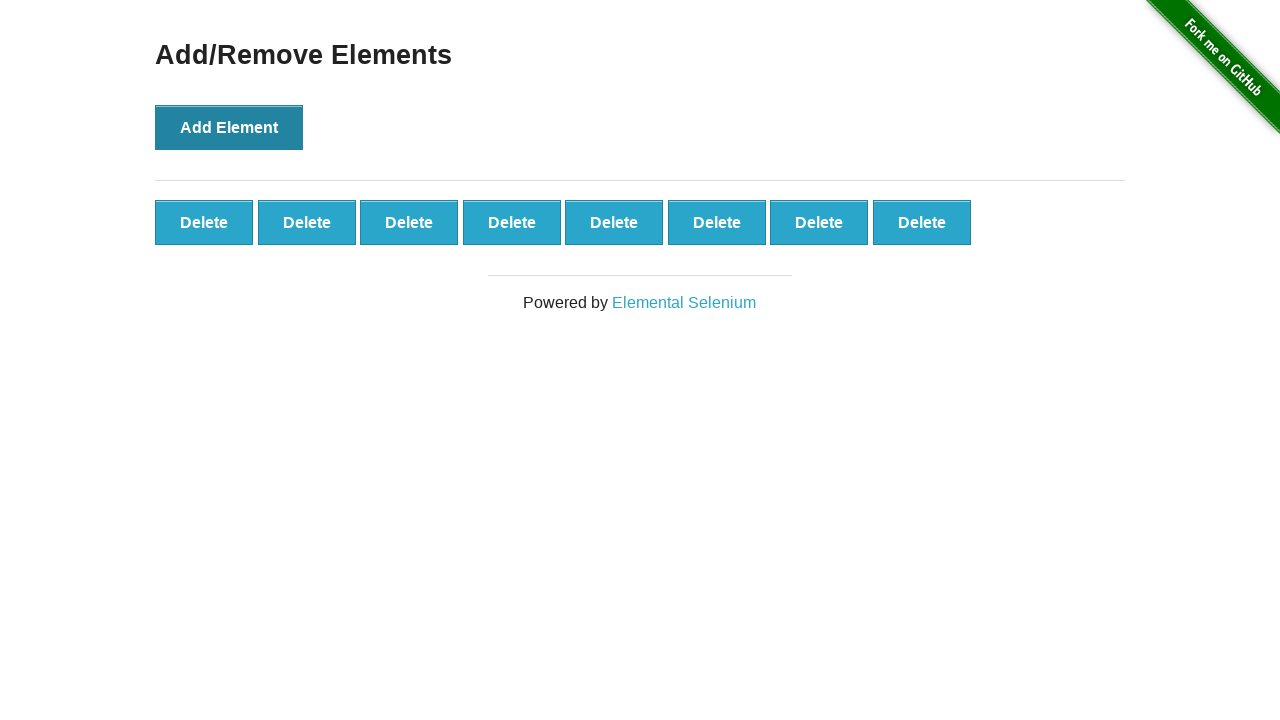

Clicked add element button (iteration 9/10) at (229, 127) on [onclick='addElement()']
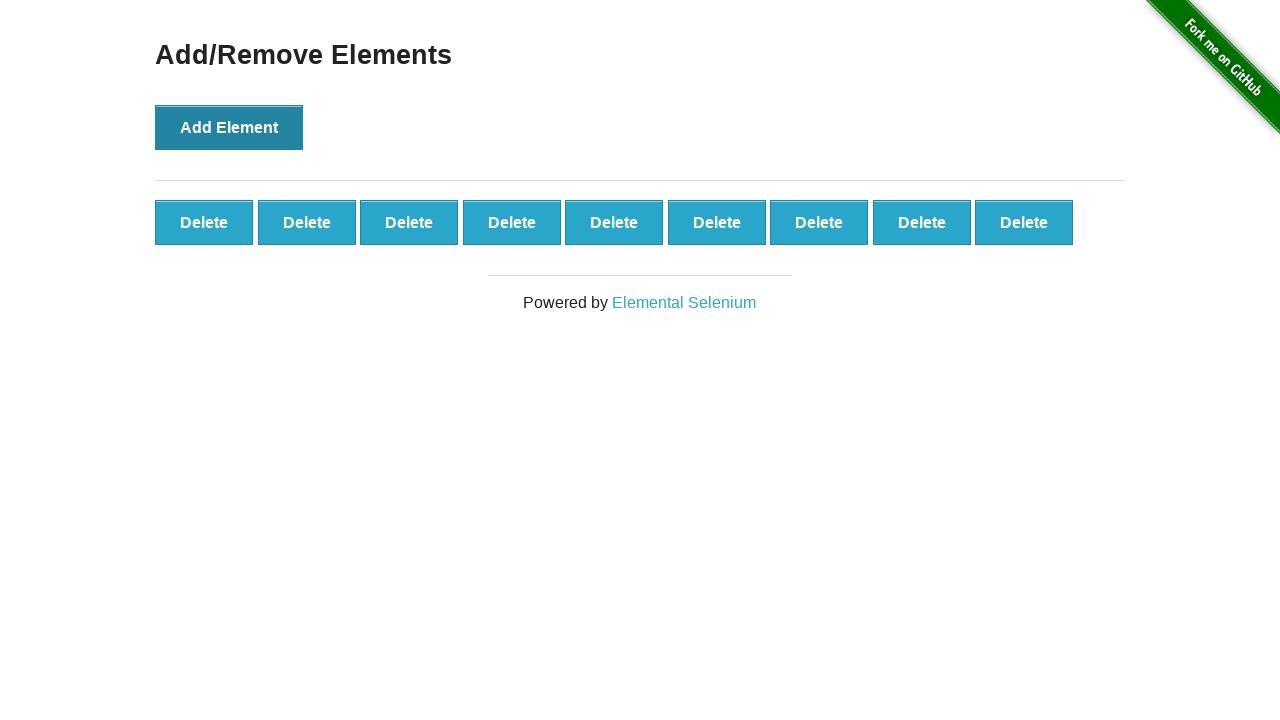

Clicked add element button (iteration 10/10) at (229, 127) on [onclick='addElement()']
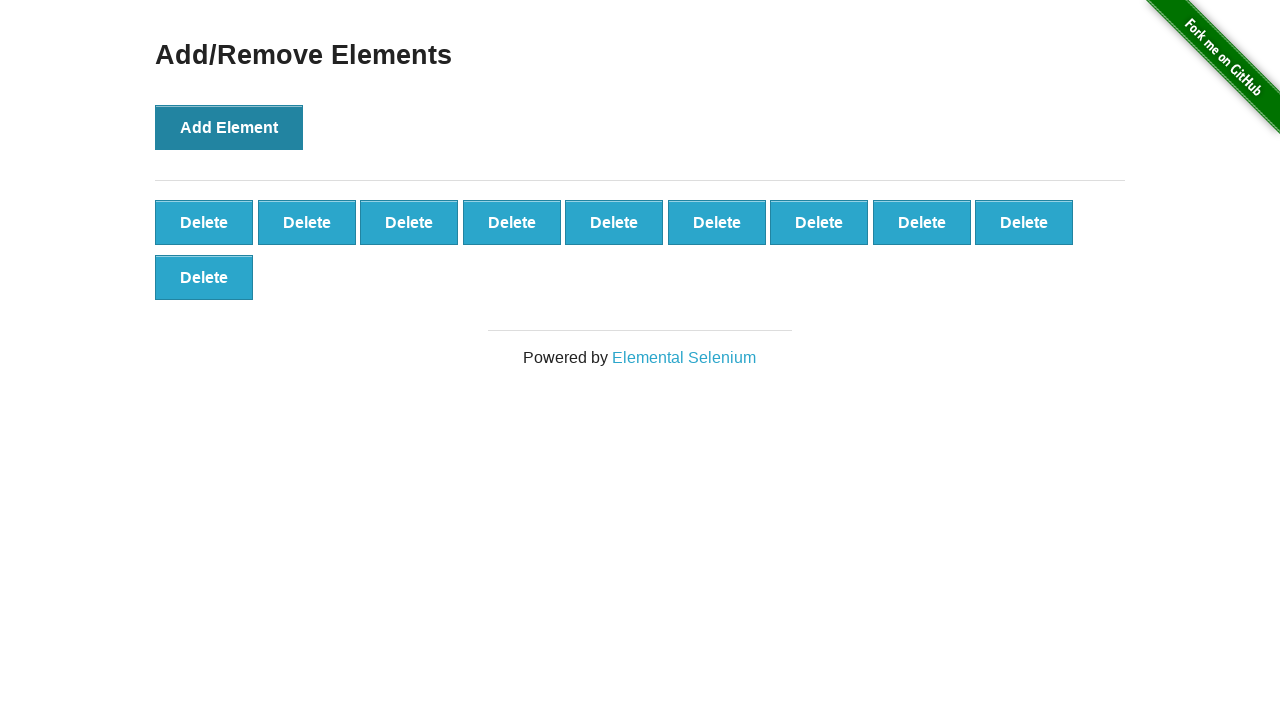

Verified 10 delete buttons are displayed
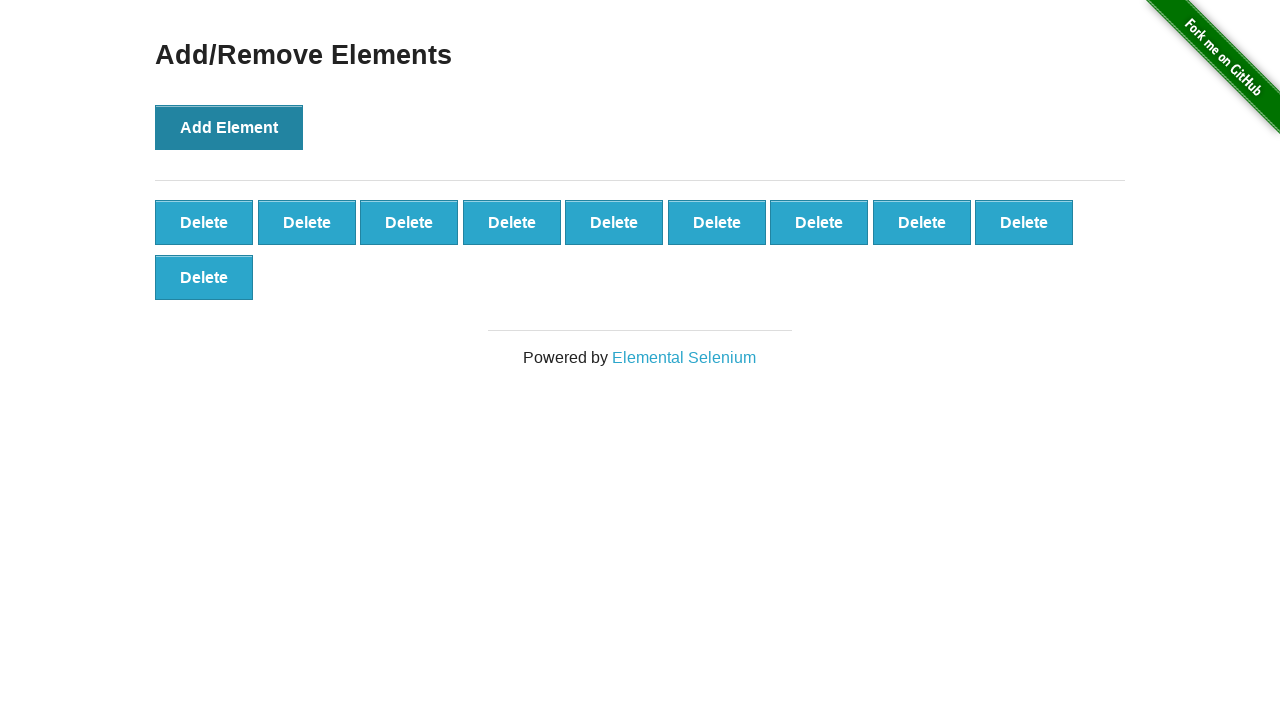

Clicked delete button (deletion 1/10) at (204, 222) on .added-manually >> nth=0
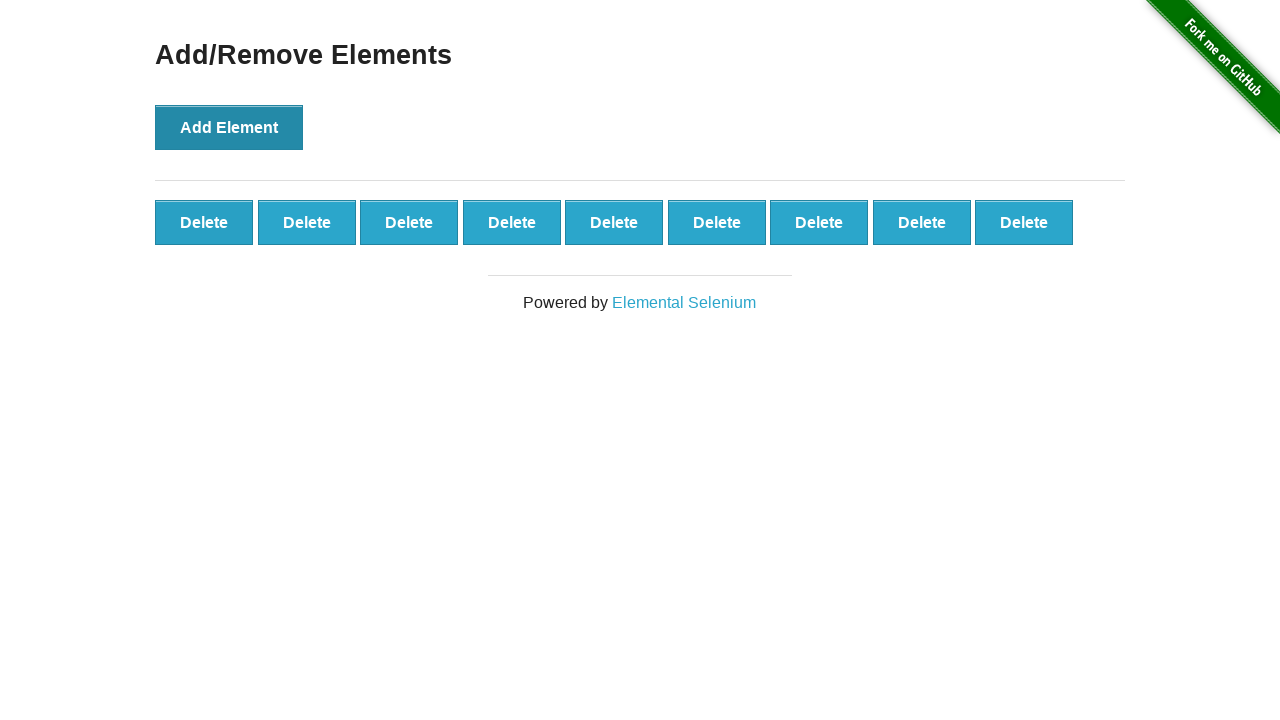

Verified 9 delete buttons remain
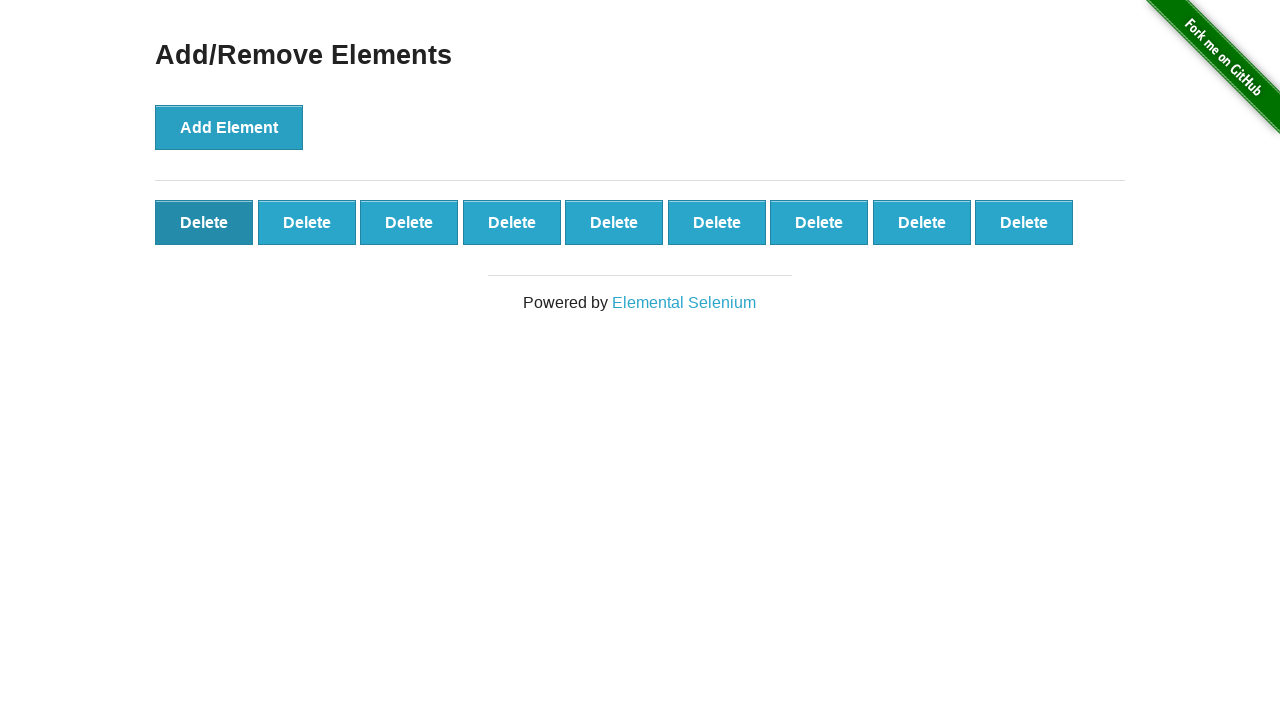

Clicked delete button (deletion 2/10) at (204, 222) on .added-manually >> nth=0
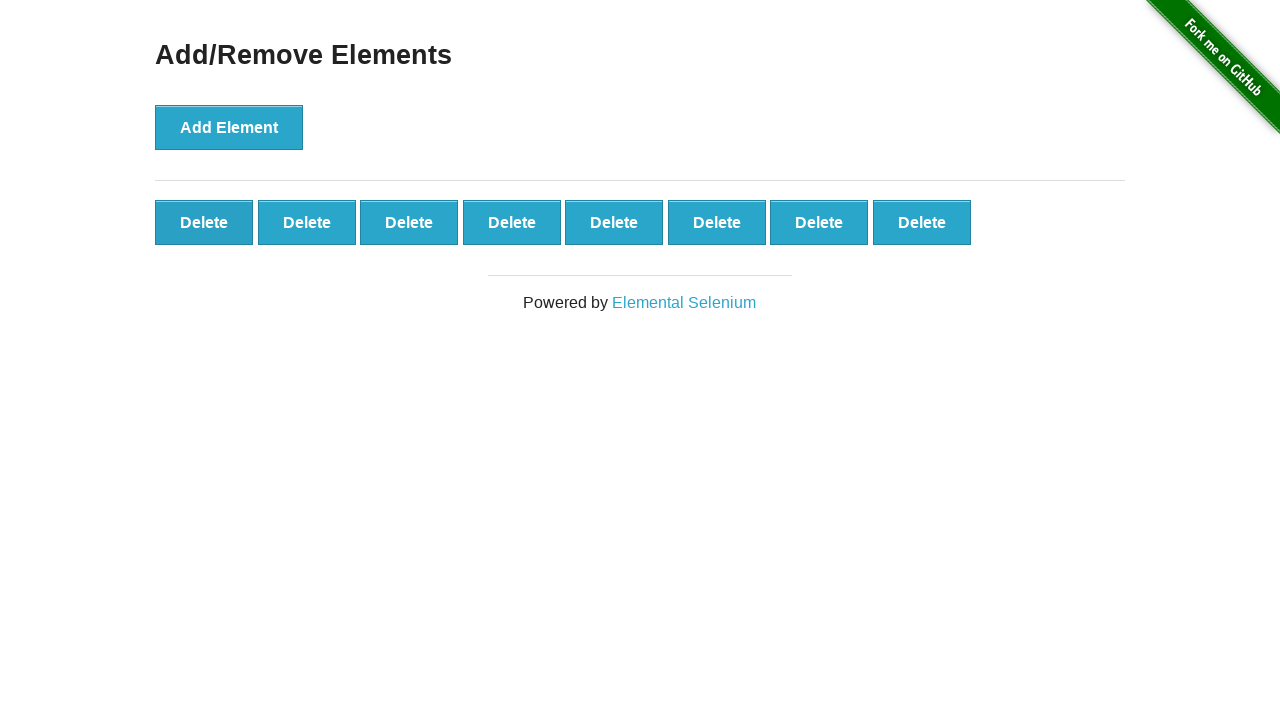

Verified 8 delete buttons remain
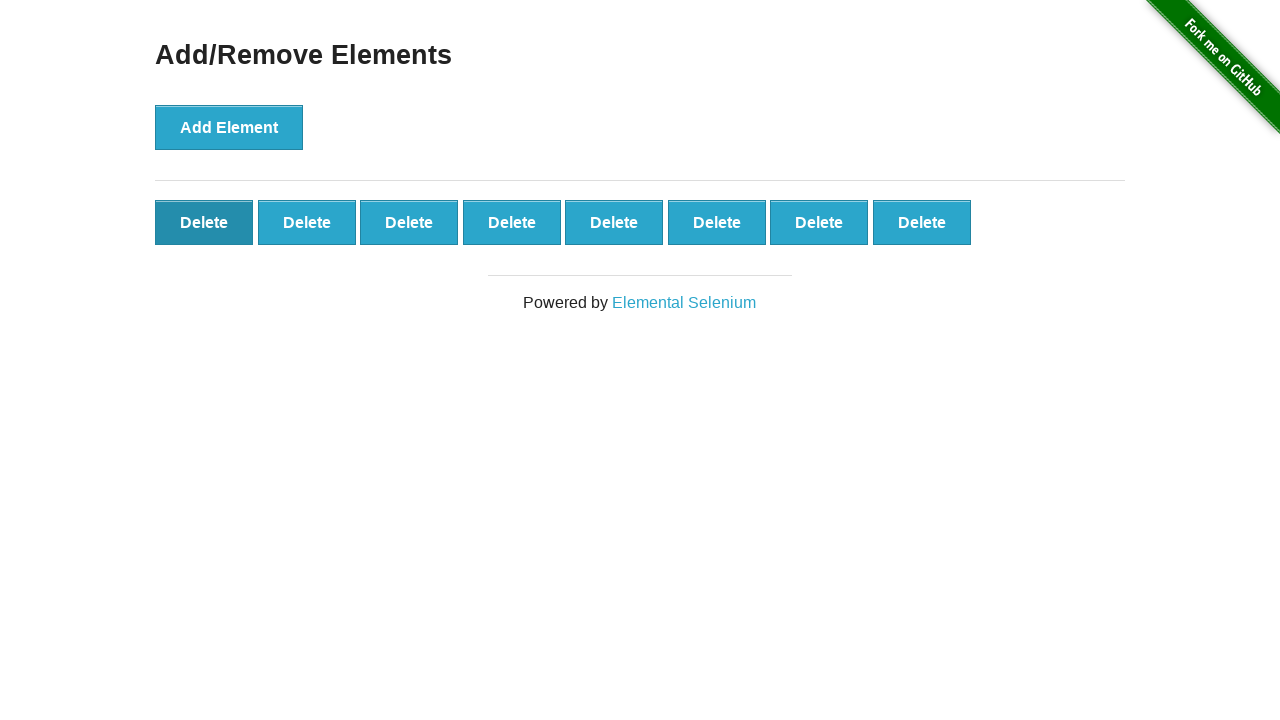

Clicked delete button (deletion 3/10) at (204, 222) on .added-manually >> nth=0
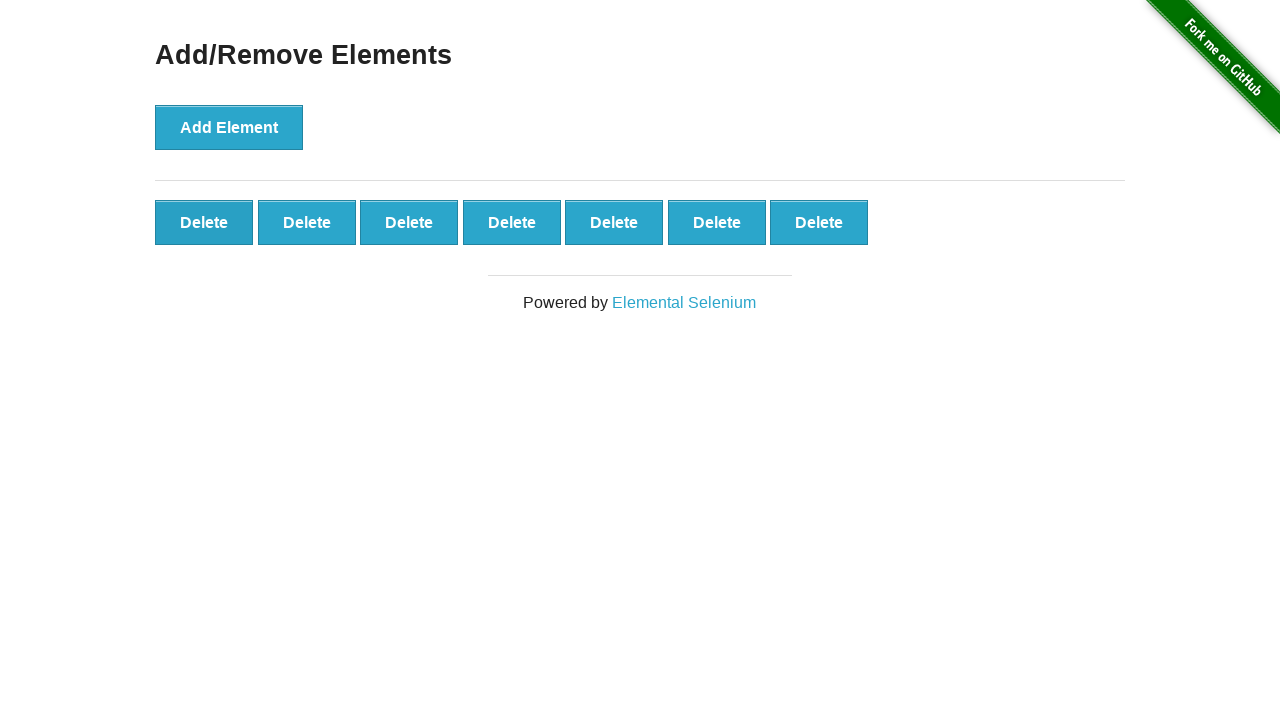

Verified 7 delete buttons remain
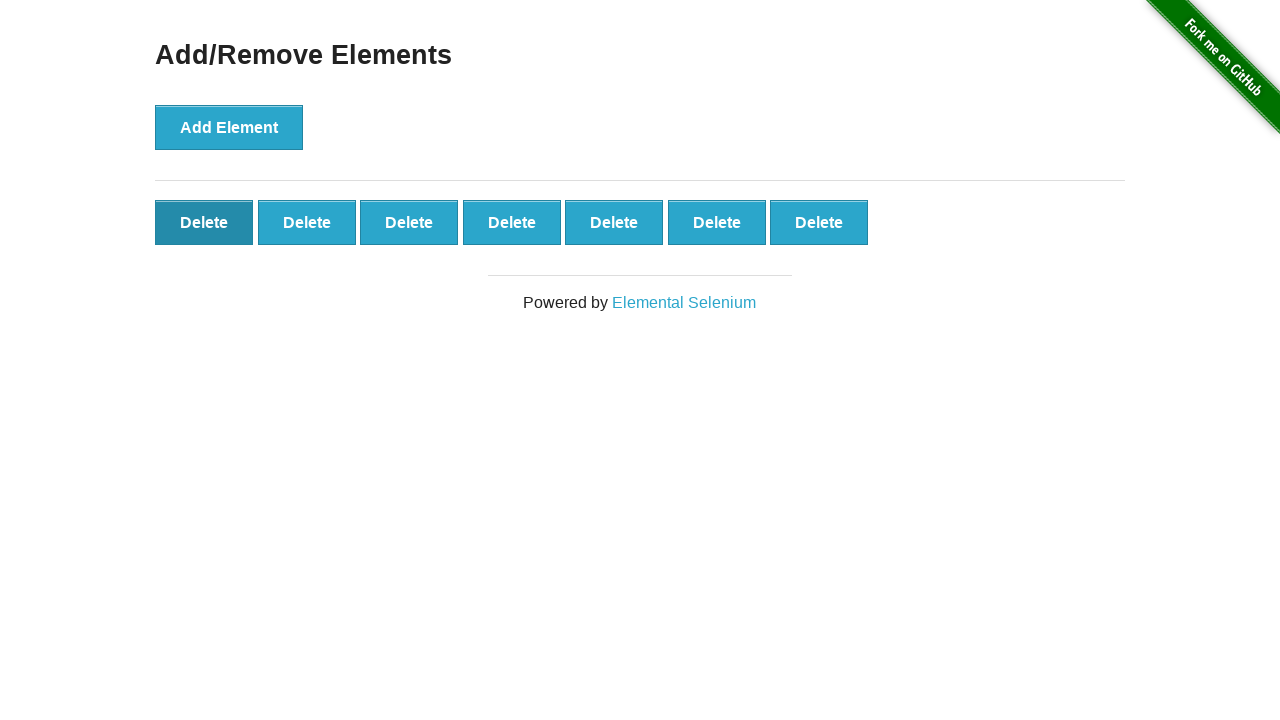

Clicked delete button (deletion 4/10) at (204, 222) on .added-manually >> nth=0
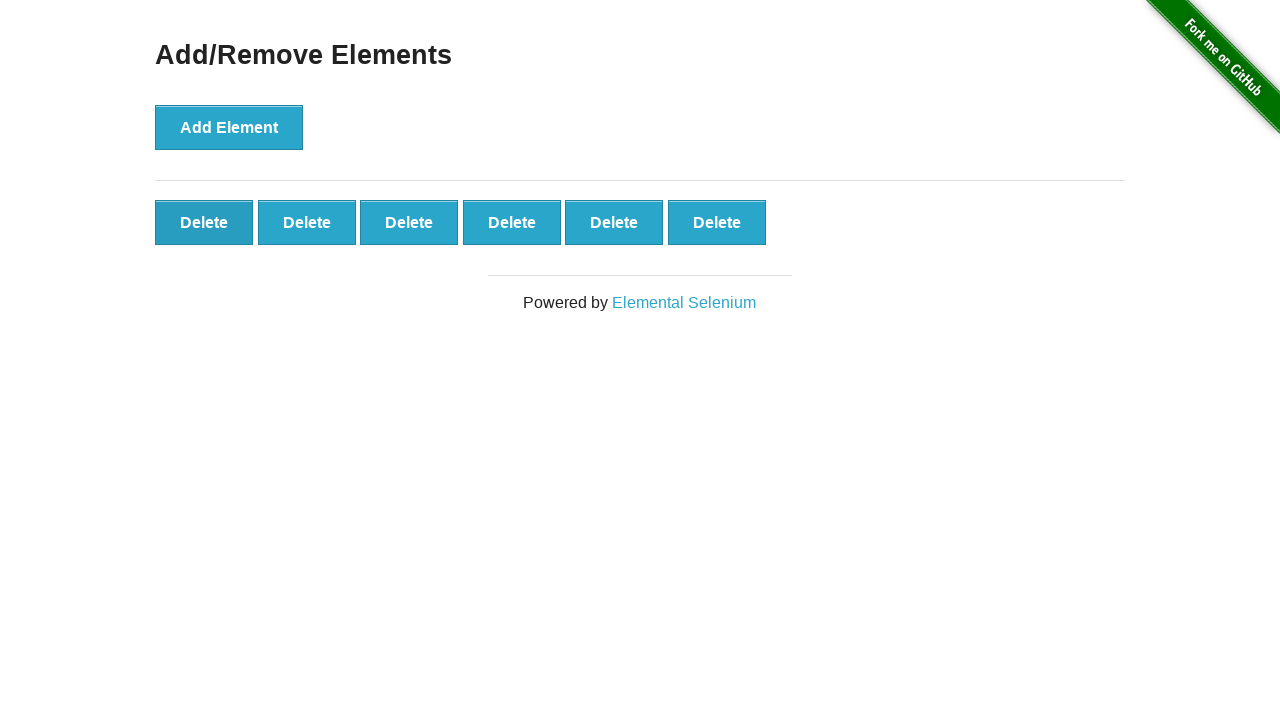

Verified 6 delete buttons remain
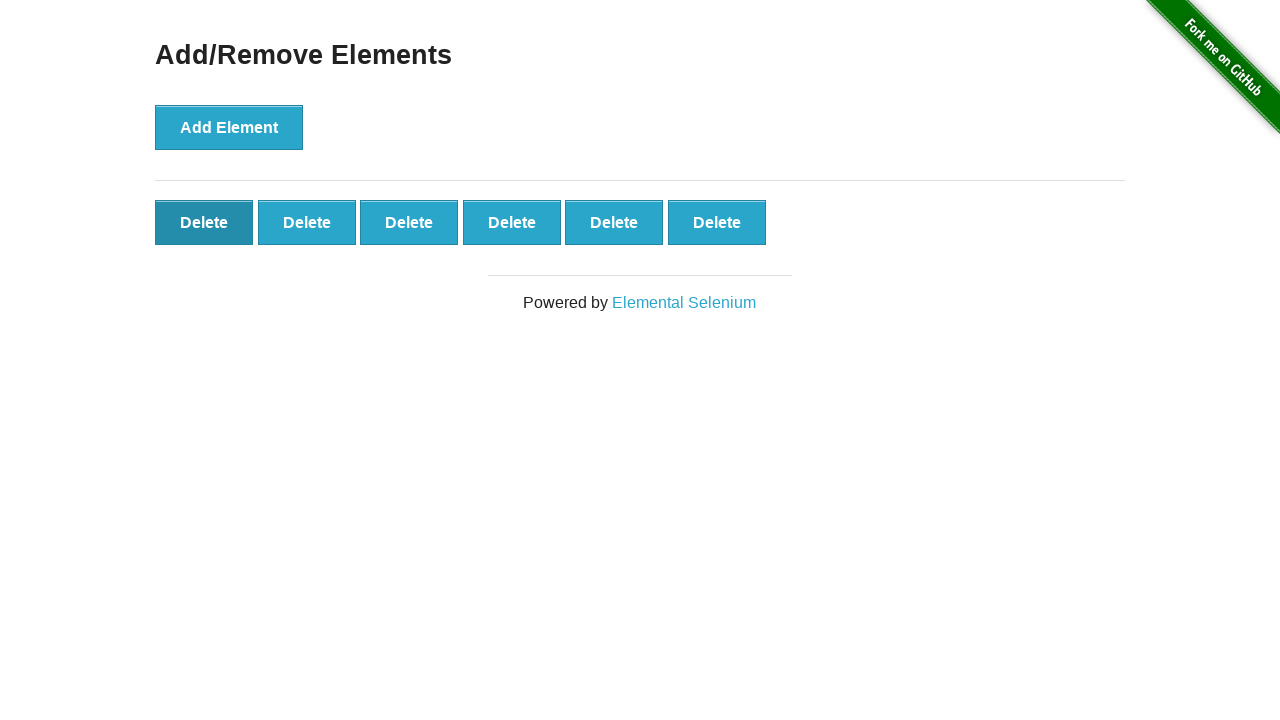

Clicked delete button (deletion 5/10) at (204, 222) on .added-manually >> nth=0
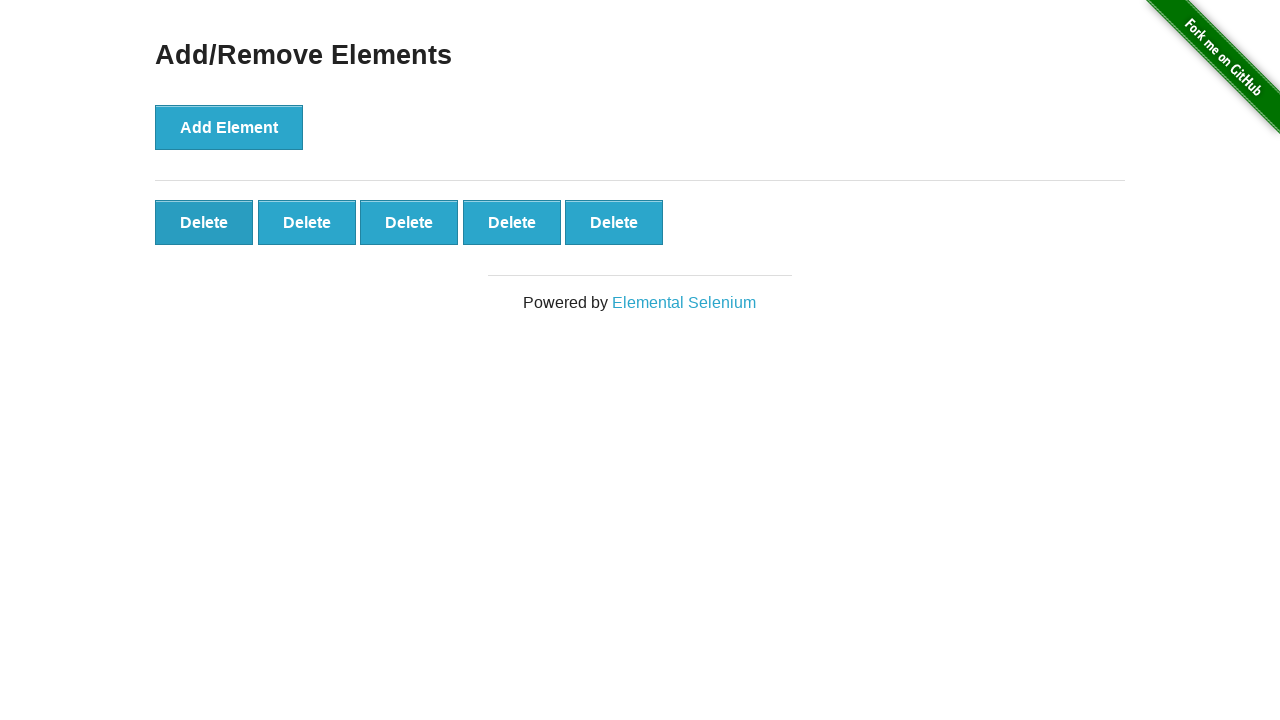

Verified 5 delete buttons remain
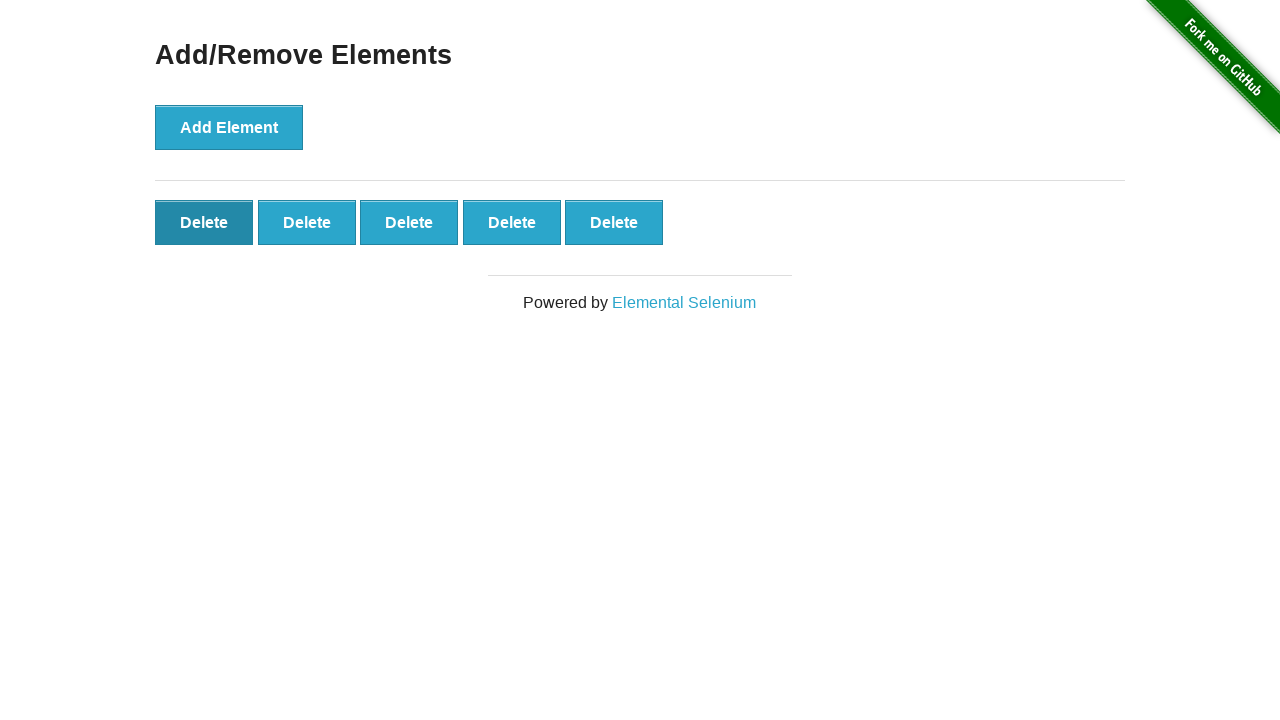

Clicked delete button (deletion 6/10) at (204, 222) on .added-manually >> nth=0
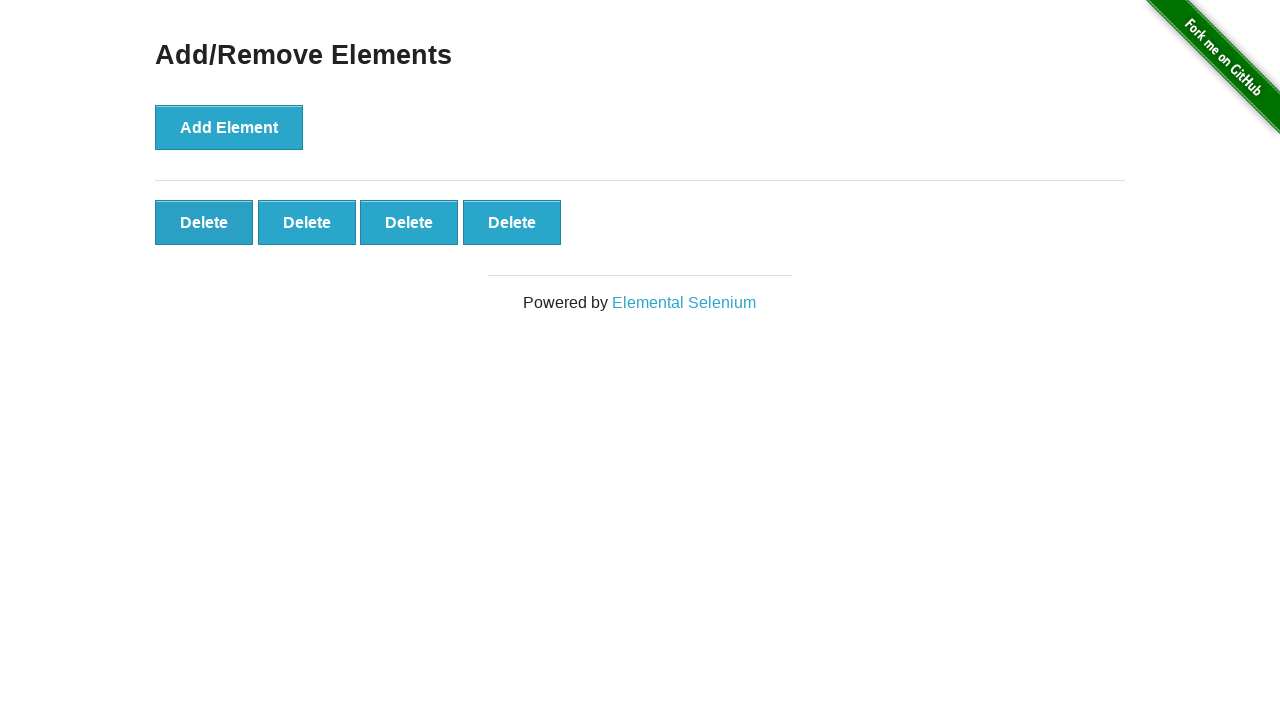

Verified 4 delete buttons remain
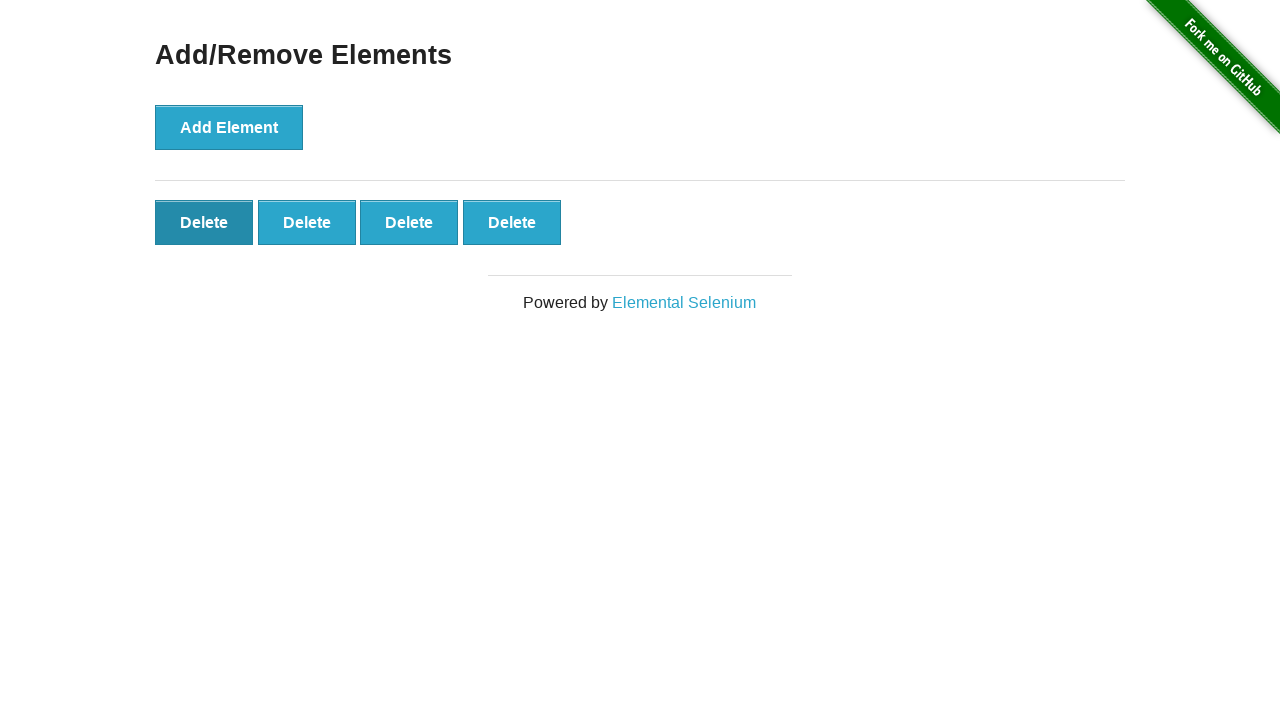

Clicked delete button (deletion 7/10) at (204, 222) on .added-manually >> nth=0
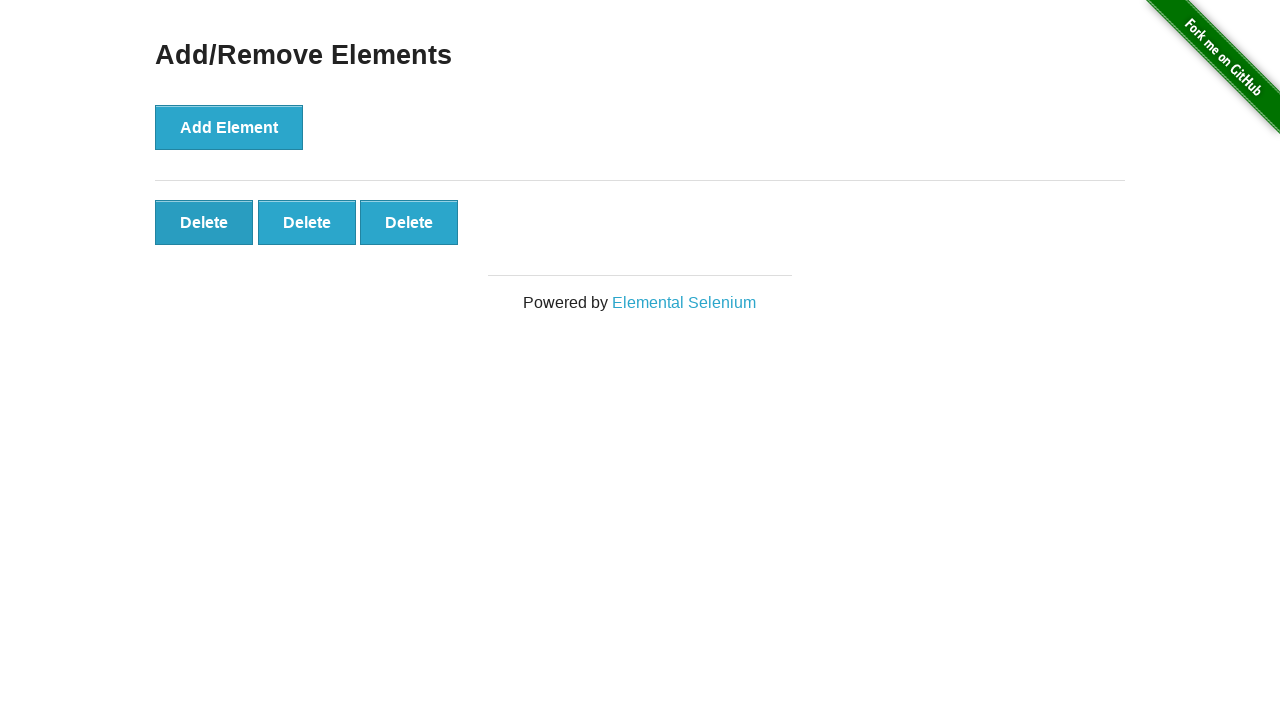

Verified 3 delete buttons remain
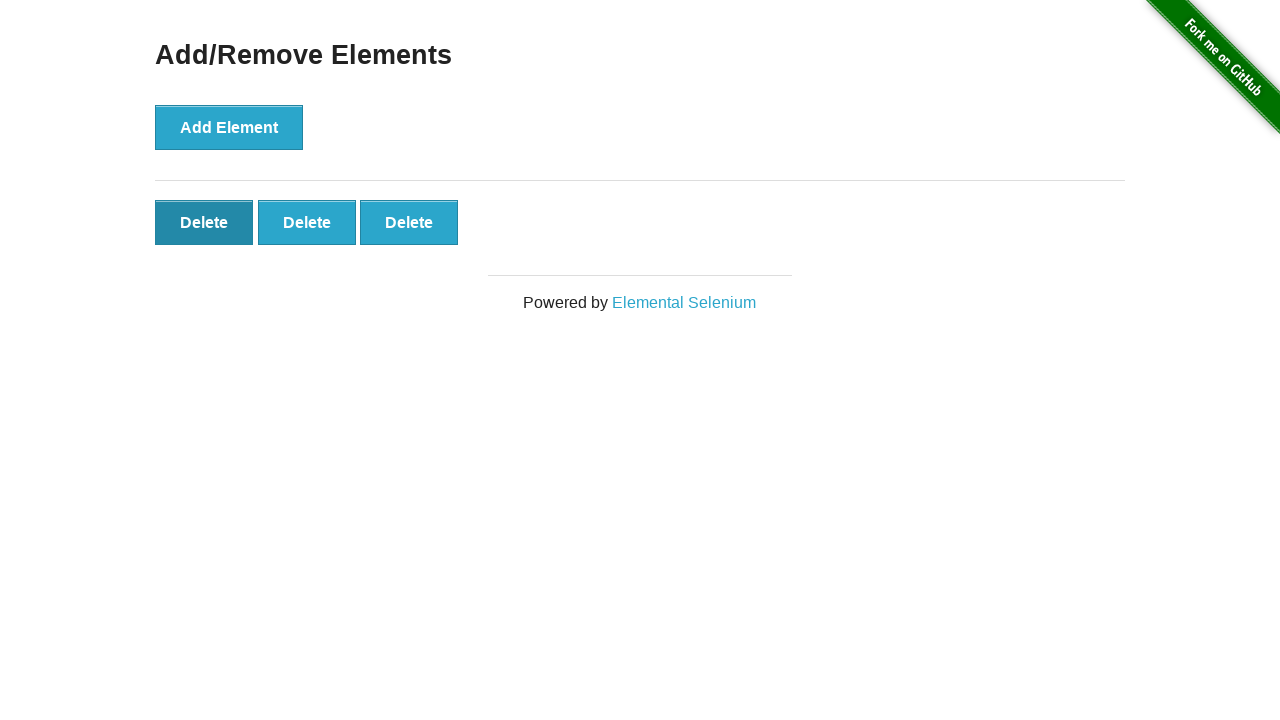

Clicked delete button (deletion 8/10) at (204, 222) on .added-manually >> nth=0
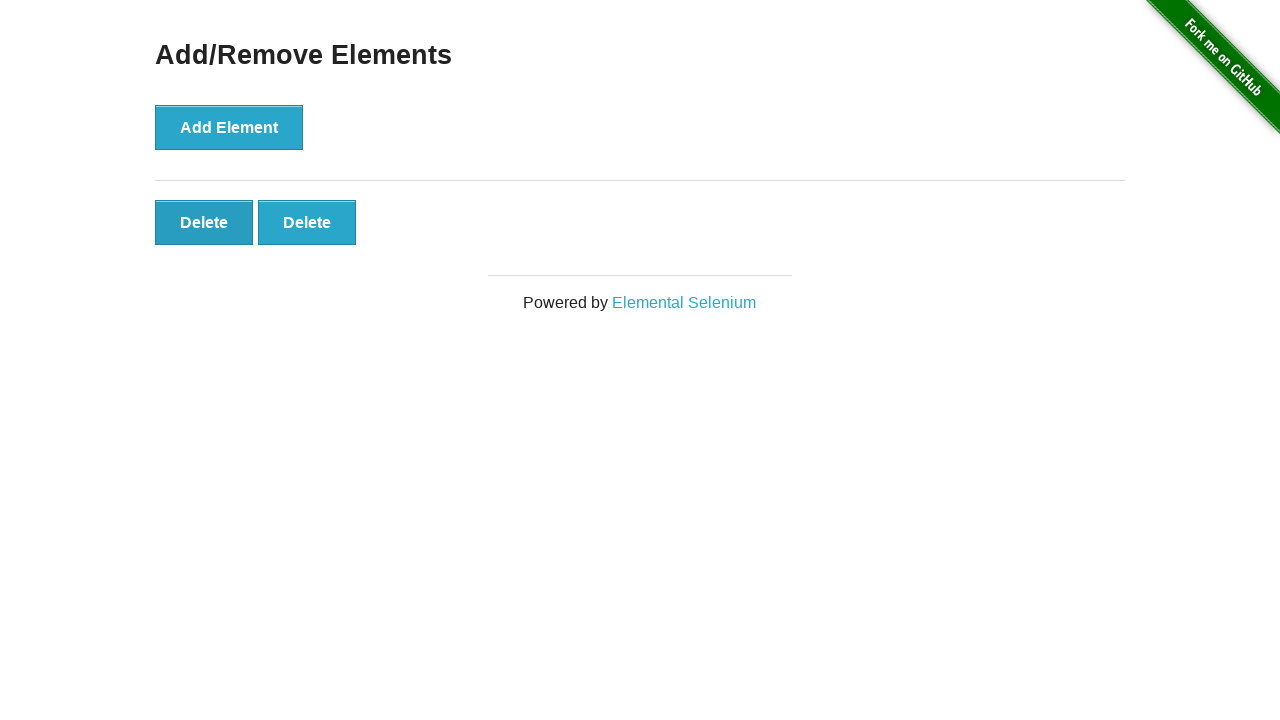

Verified 2 delete buttons remain
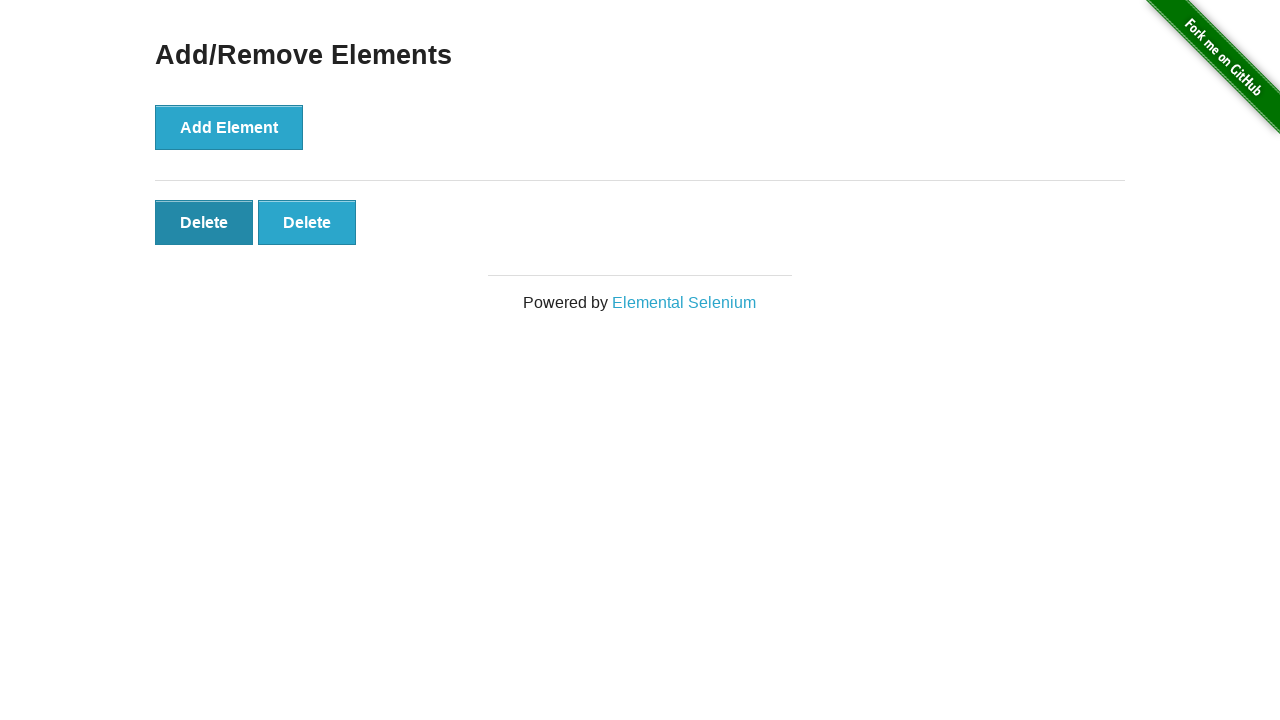

Clicked delete button (deletion 9/10) at (204, 222) on .added-manually >> nth=0
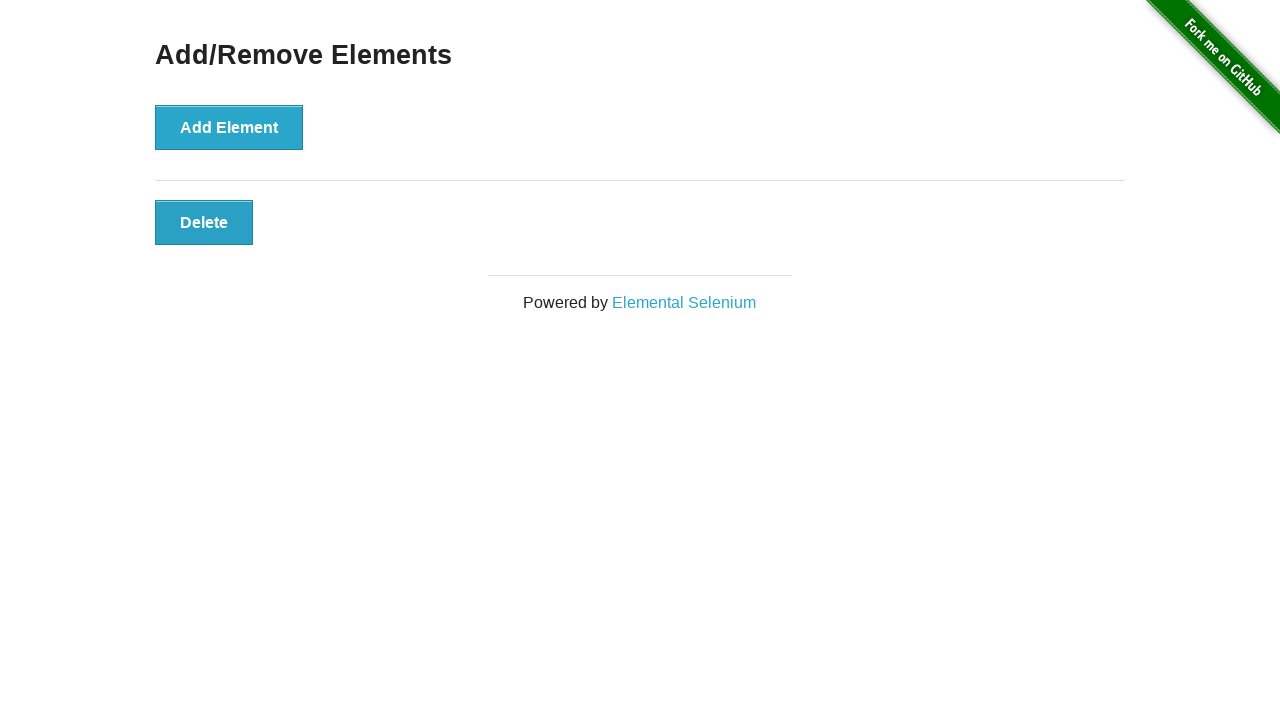

Verified 1 delete buttons remain
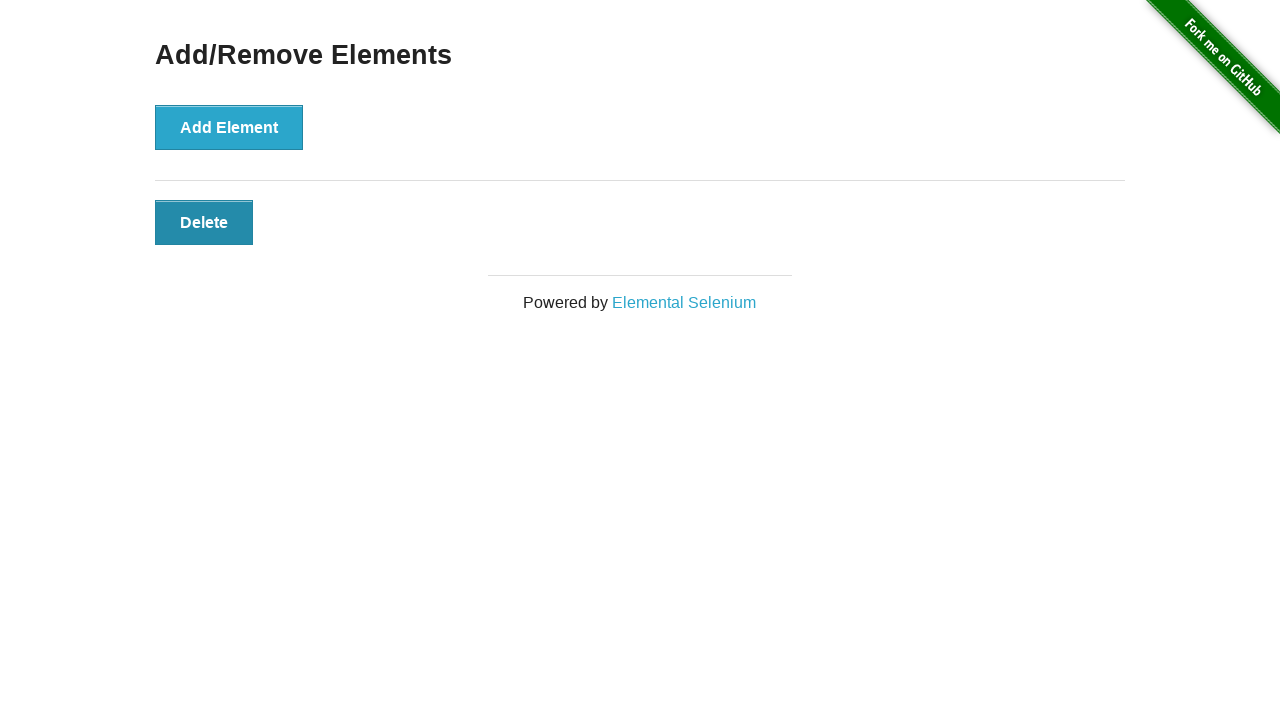

Clicked delete button (deletion 10/10) at (204, 222) on .added-manually >> nth=0
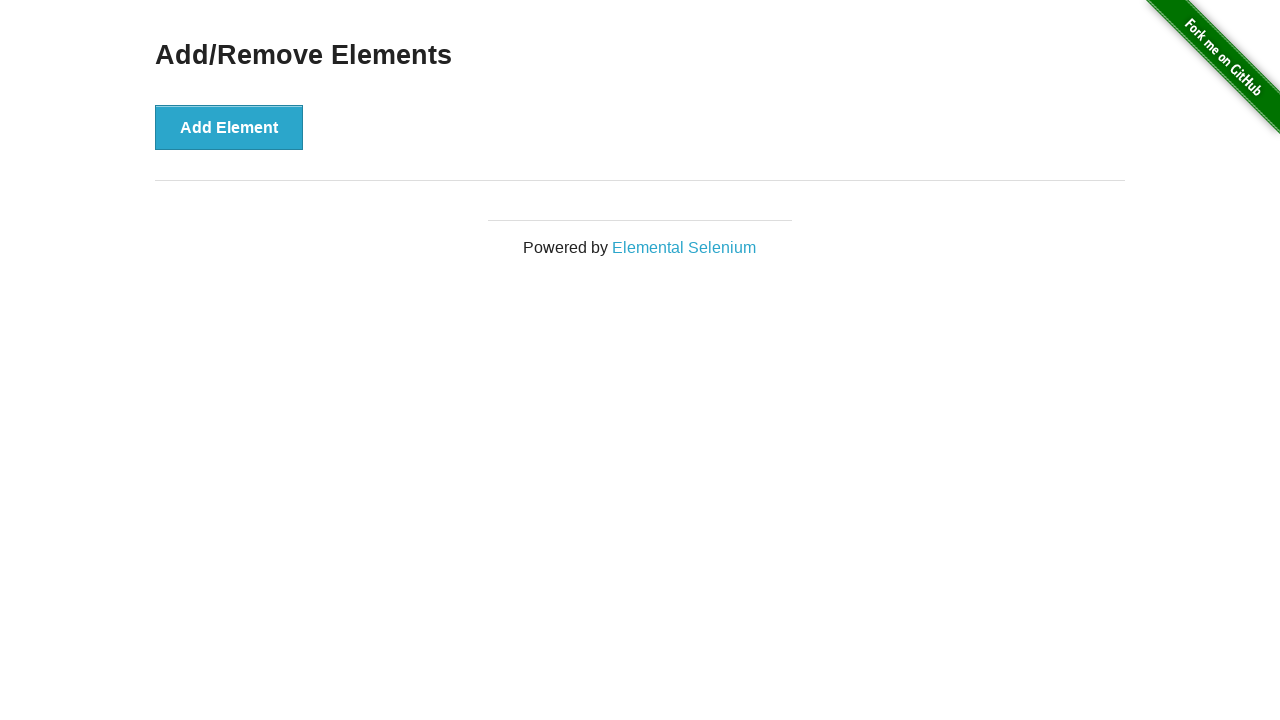

Waited for DOM update after final deletion
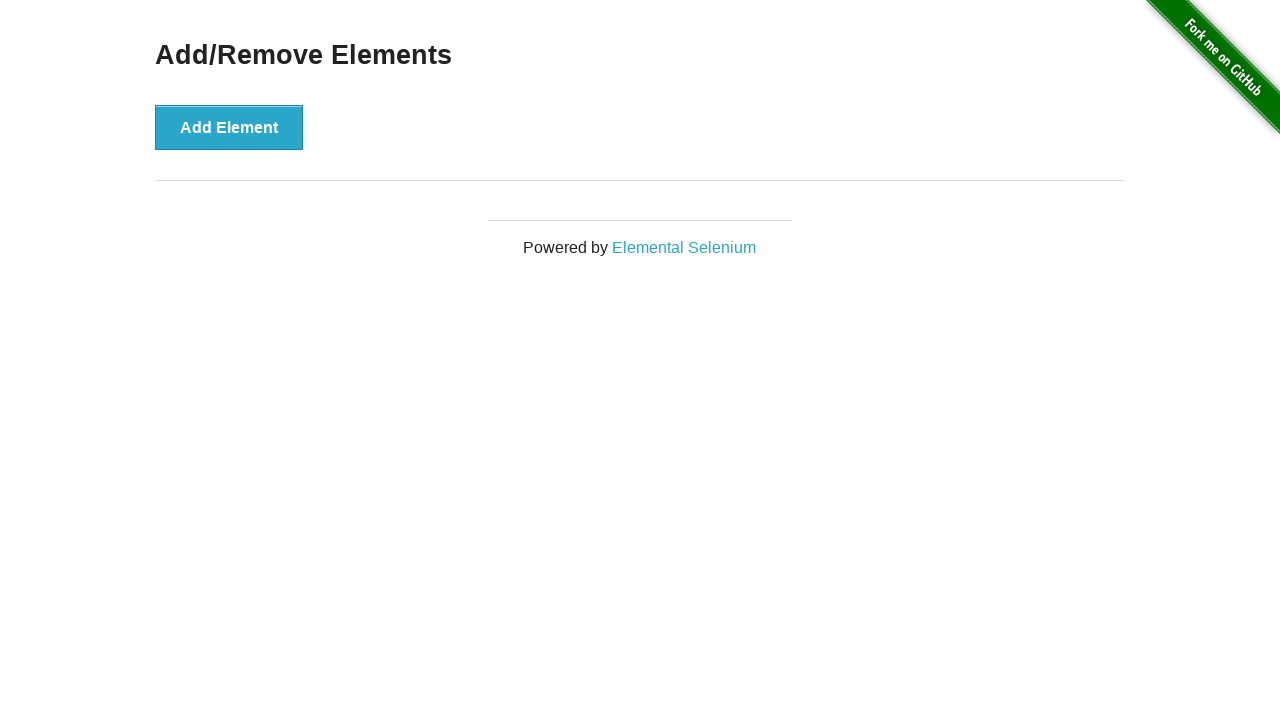

Verified all delete buttons have been removed
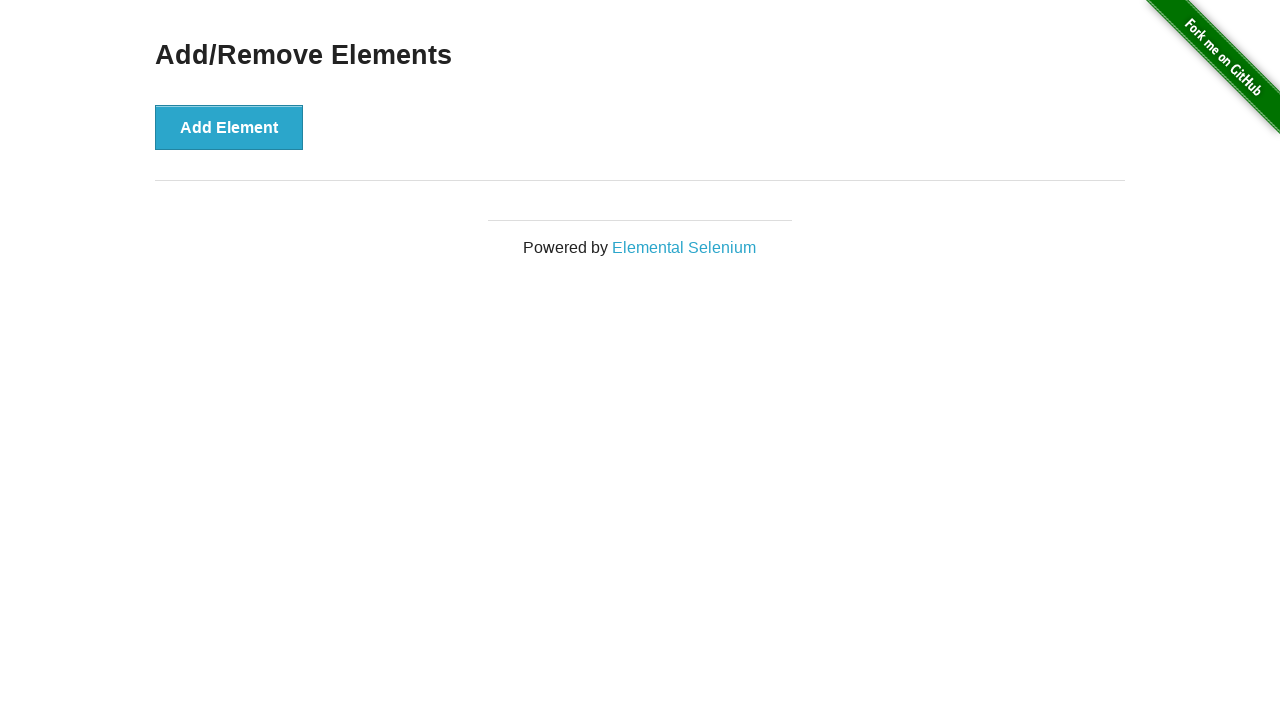

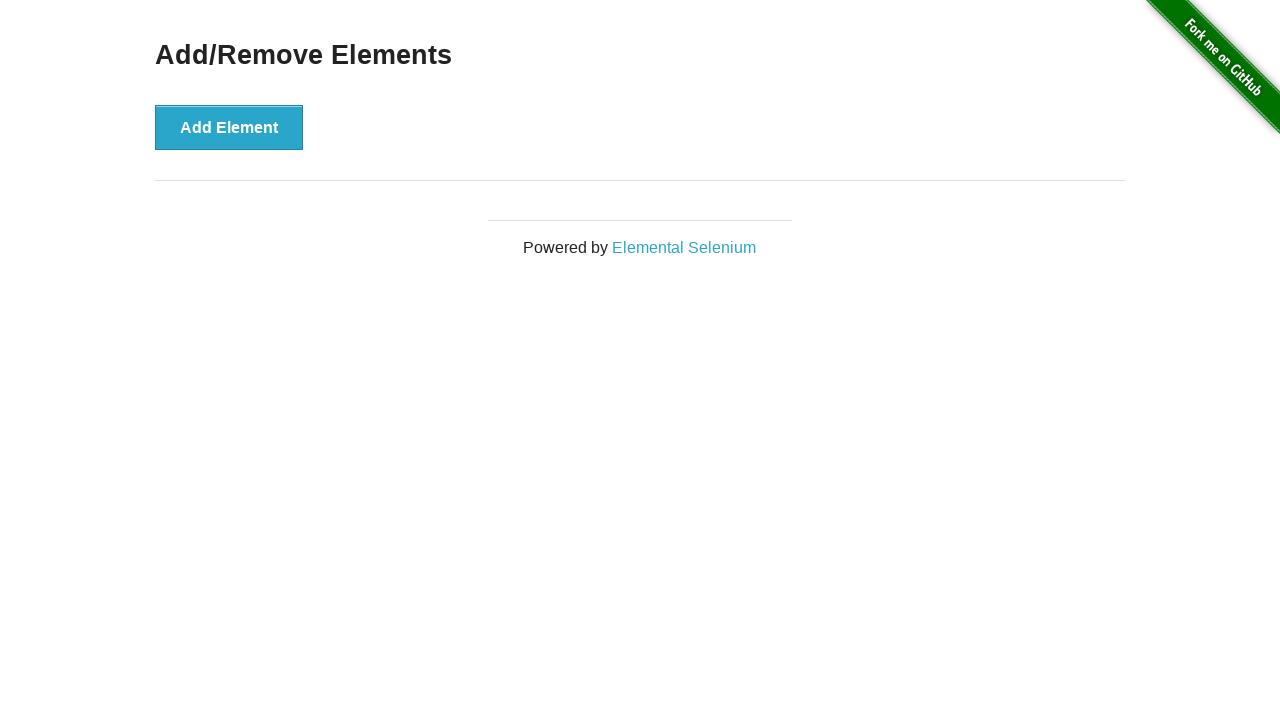